Opens the Invent with Python website and clicks on the "Read Online for Free" link

Starting URL: https://inventwithpython.com

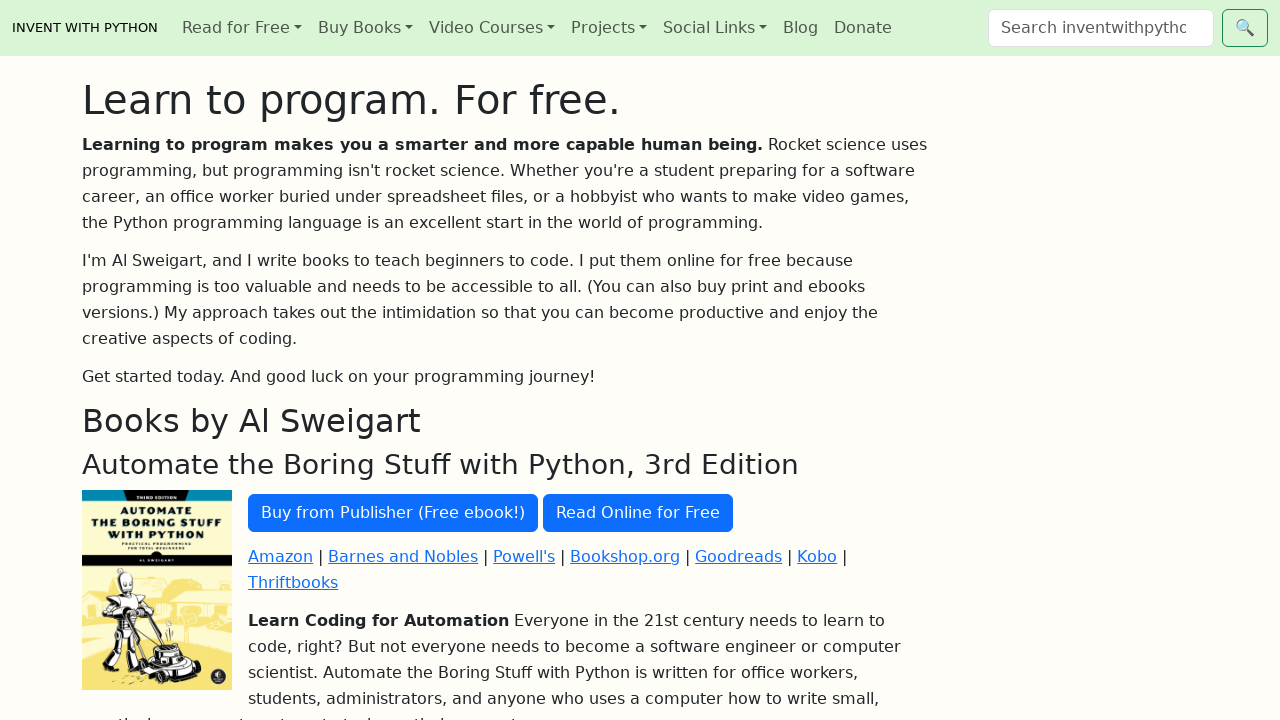

Waited for 'Read Online for Free' link to be visible on Invent with Python website
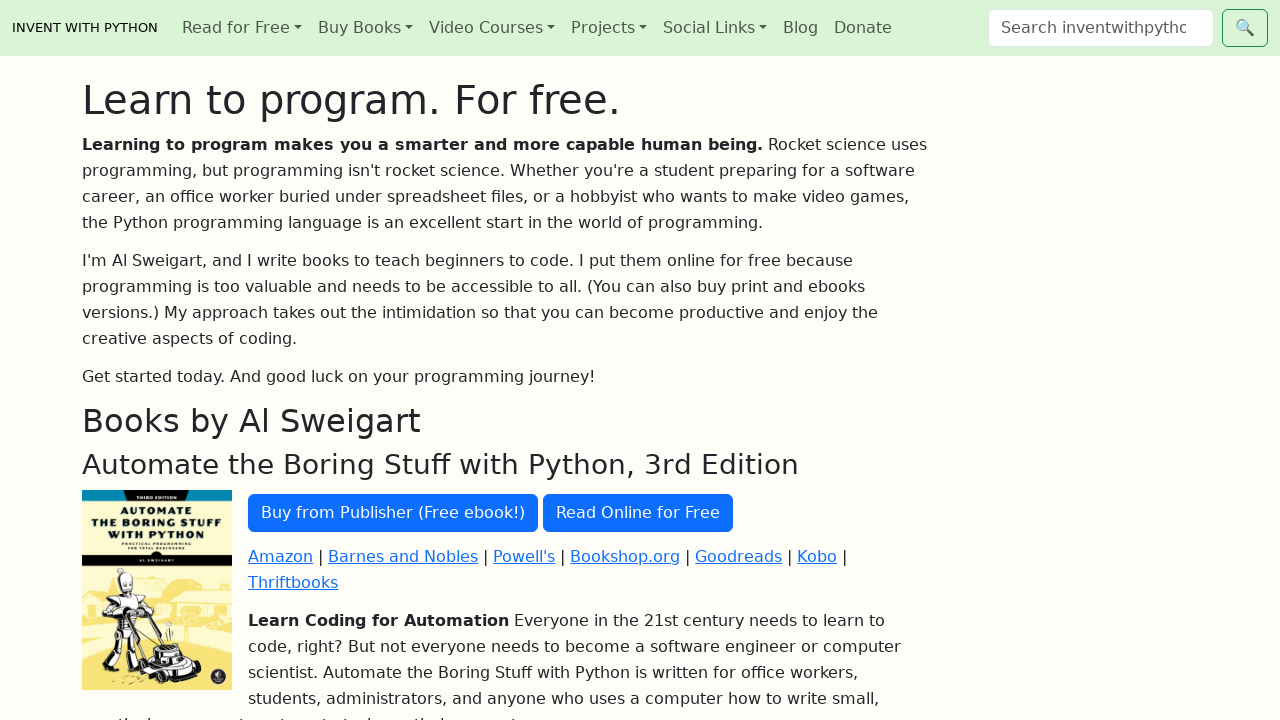

Clicked the 'Read Online for Free' link at (638, 513) on text=Read Online for Free
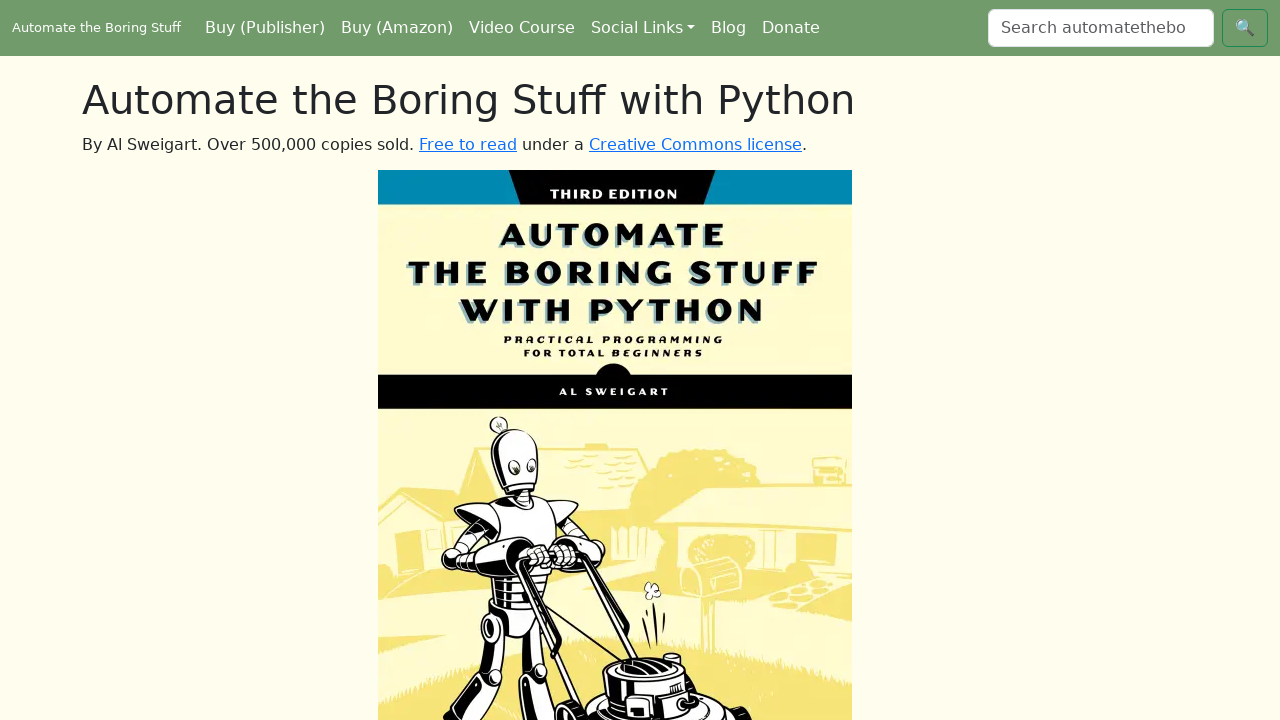

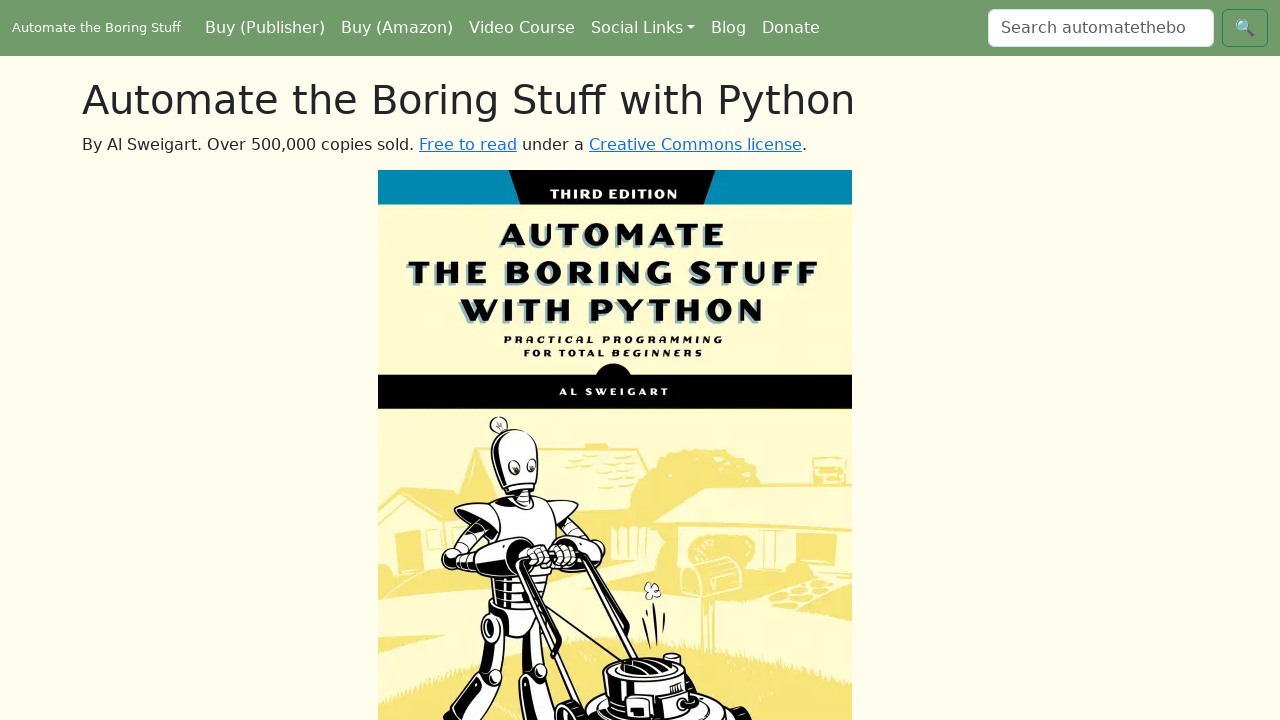